Tests interaction with nested/child frames by filling a text field in a parent frame and then selecting a radio button in a child frame

Starting URL: https://ui.vision/demo/webtest/frames/

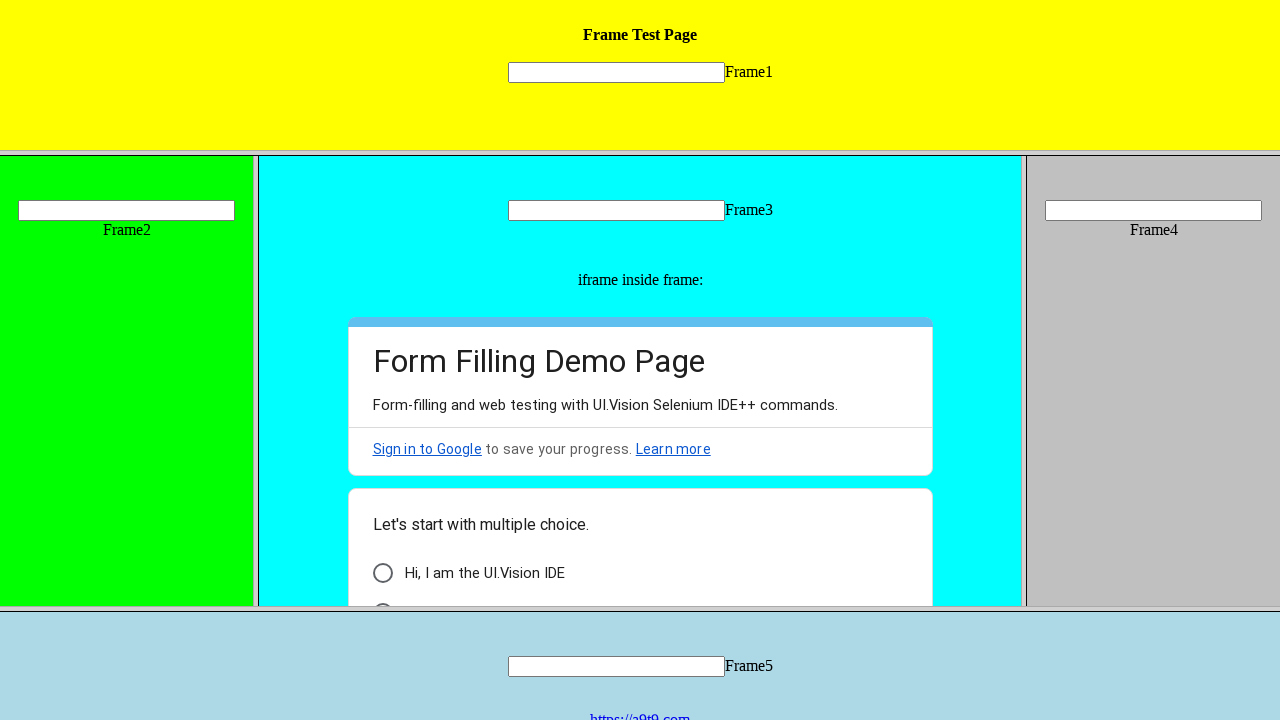

Located frame 3 by URL
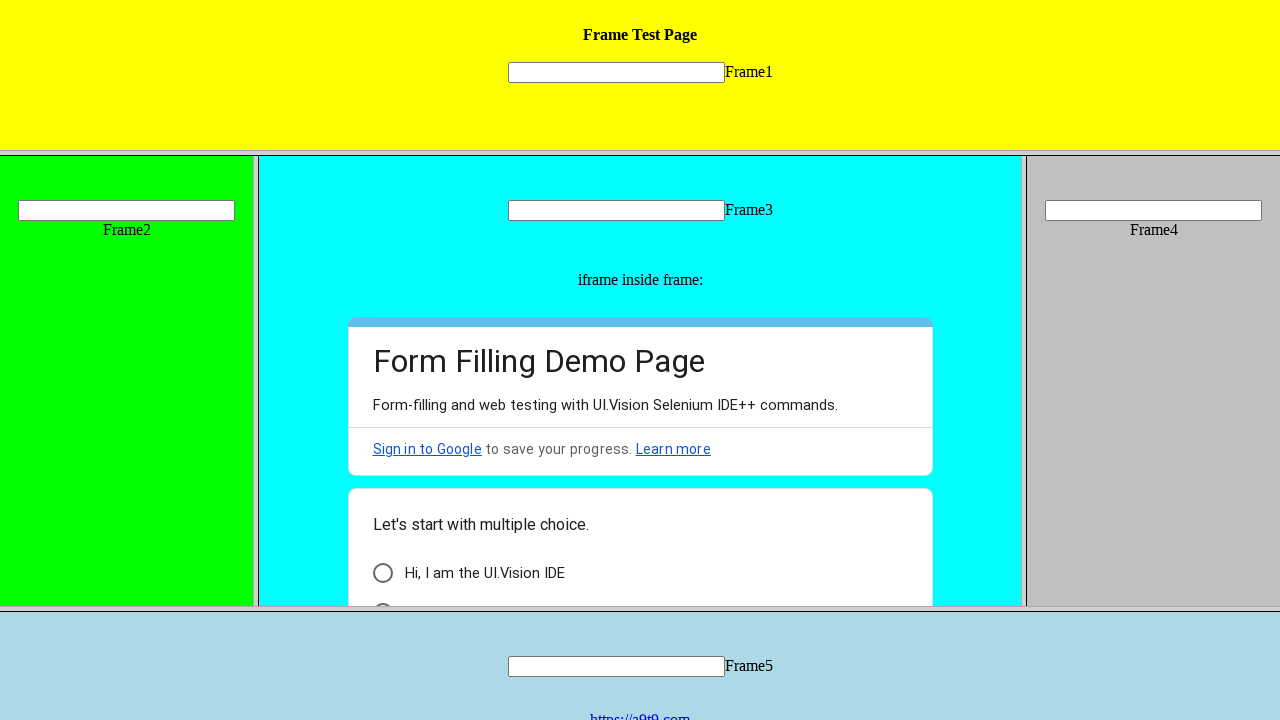

Filled text field in frame 3 with 'Welcome' on [name='mytext3']
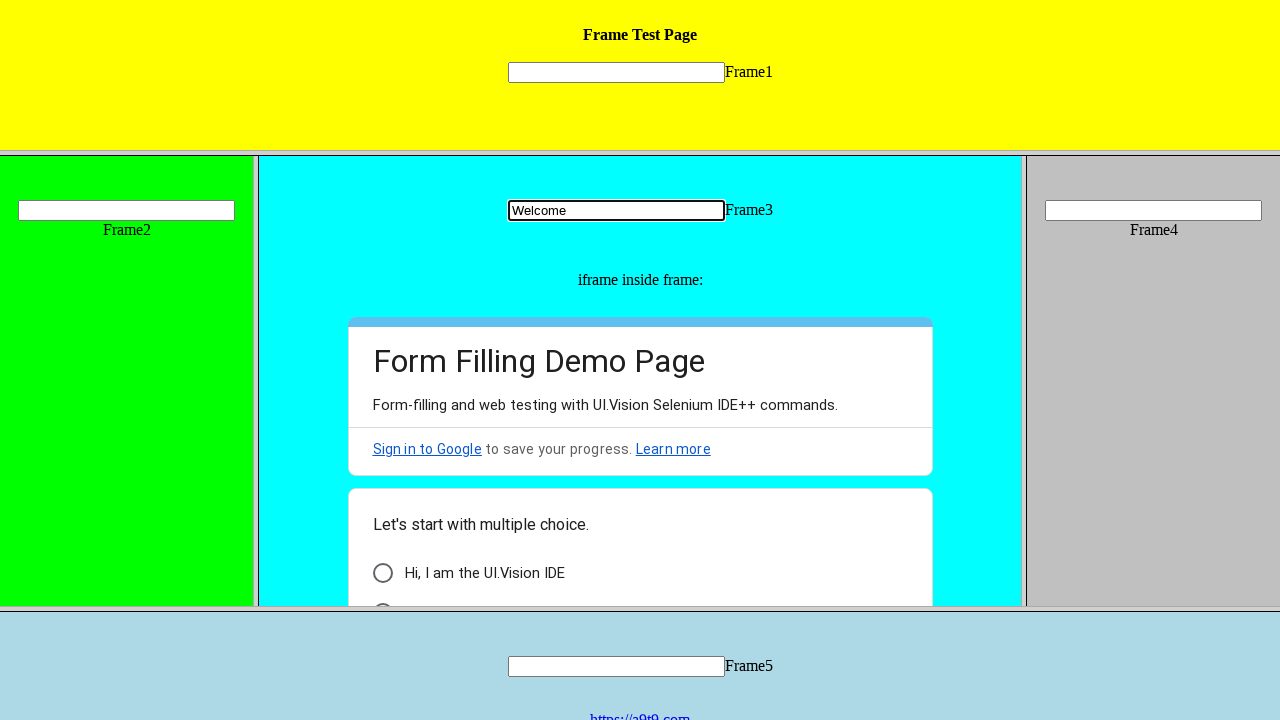

Retrieved child frames from frame 3
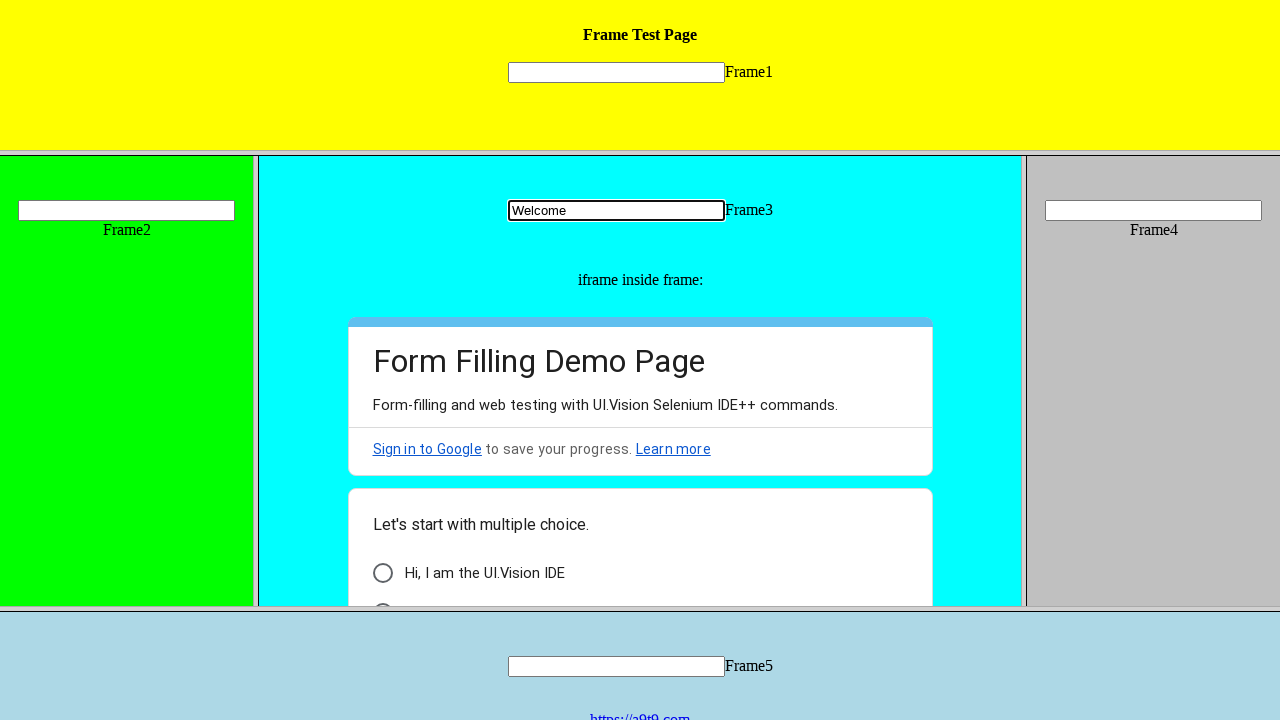

Located 'I am a human' radio button in child frame
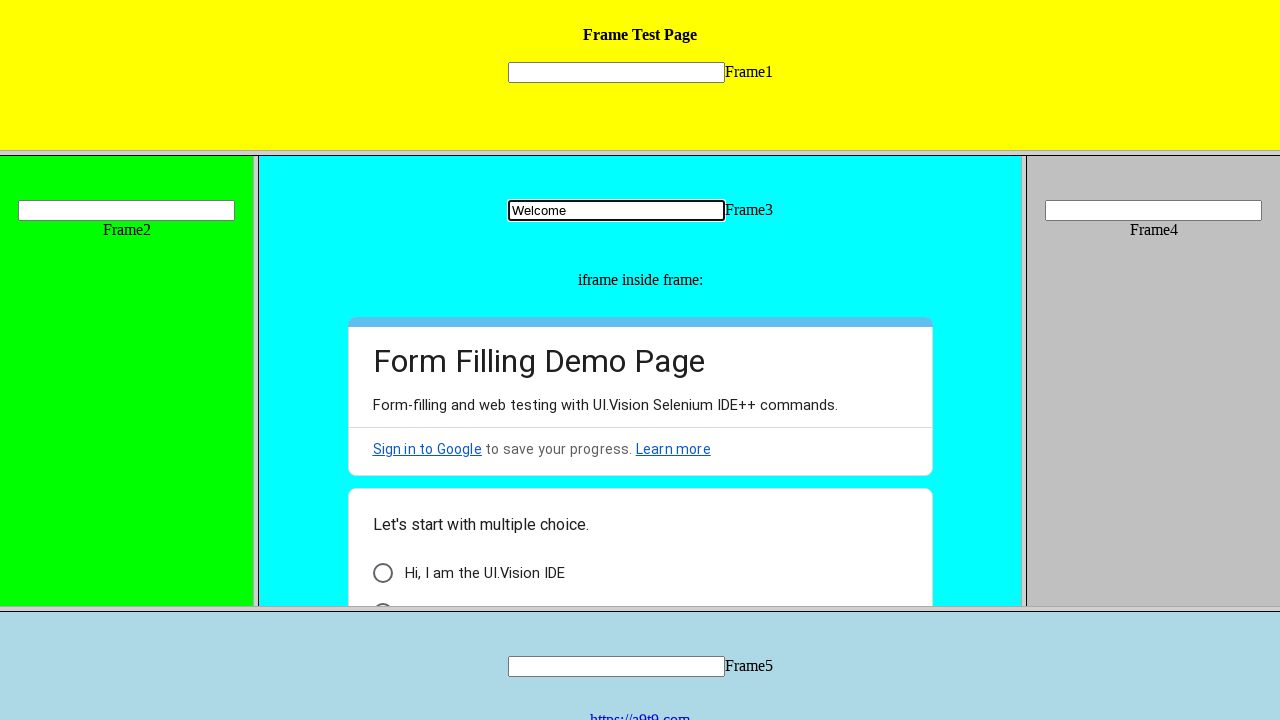

Selected 'I am a human' radio button in child frame at (382, 596) on internal:label="I am a human"i
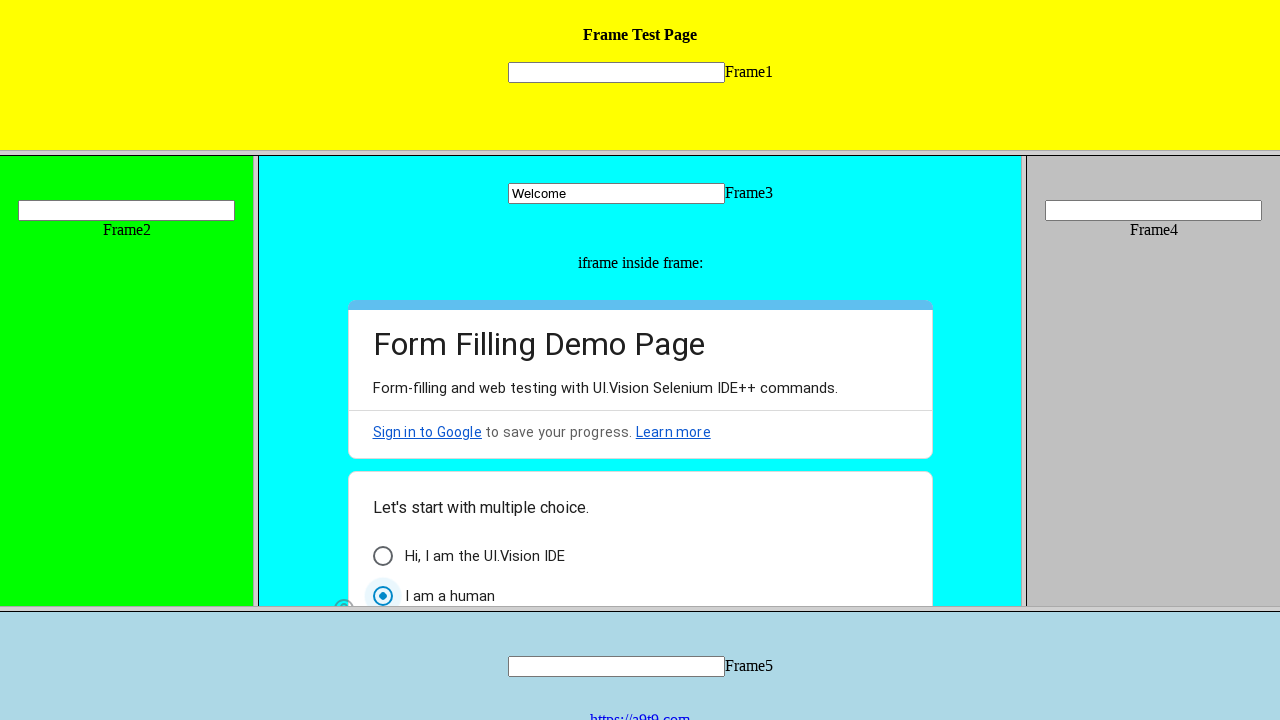

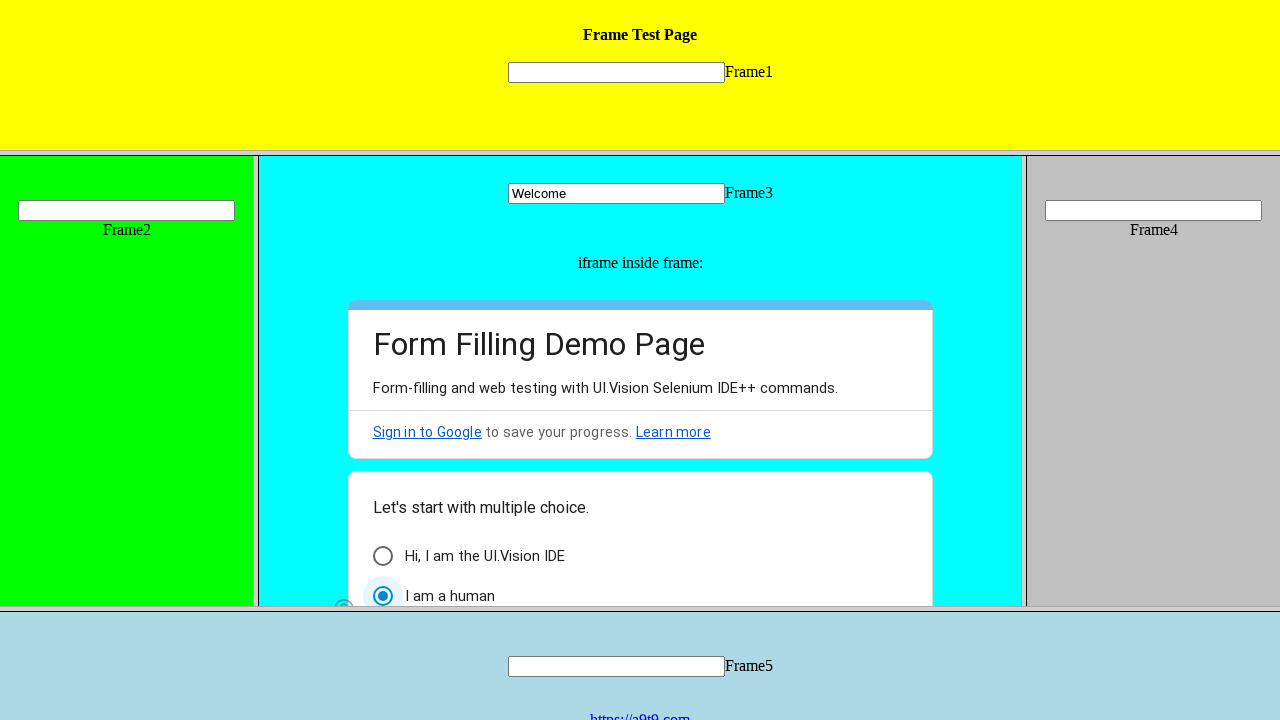